Tests frame handling by switching between multiple frames and iframes, filling text inputs in each frame, and clicking elements within nested iframes

Starting URL: https://ui.vision/demo/webtest/frames/

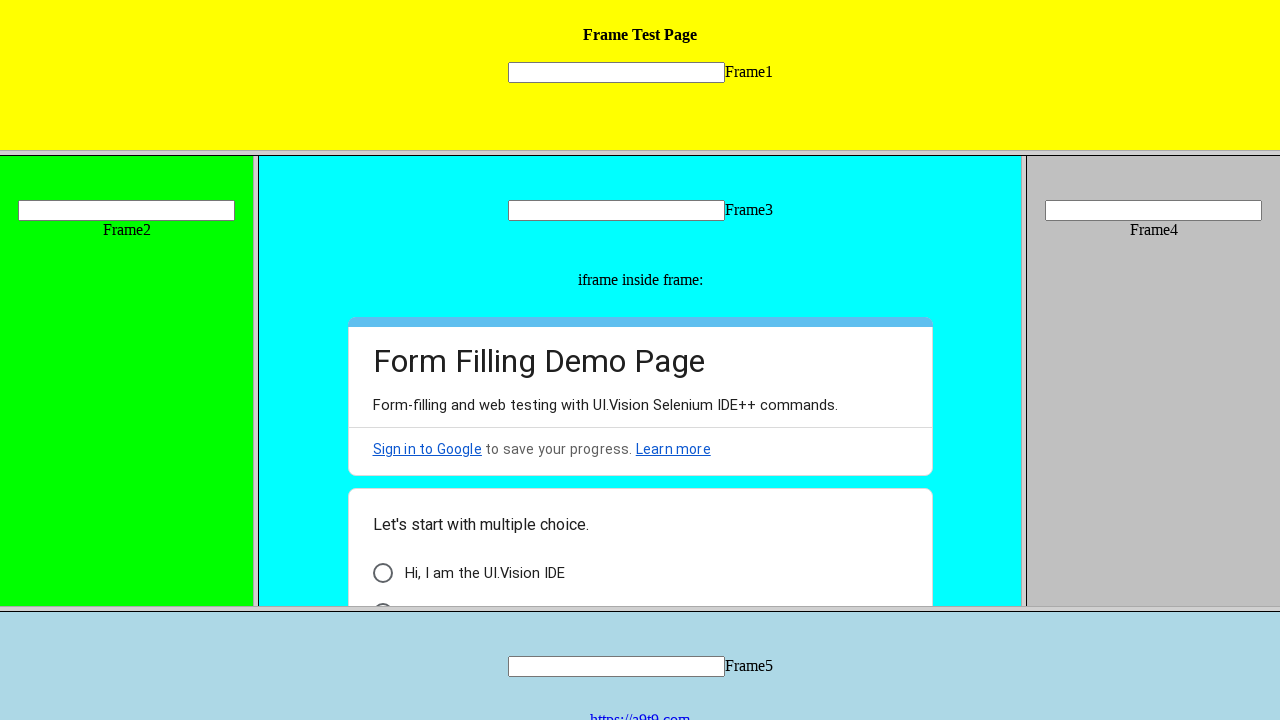

Located frame 1 element
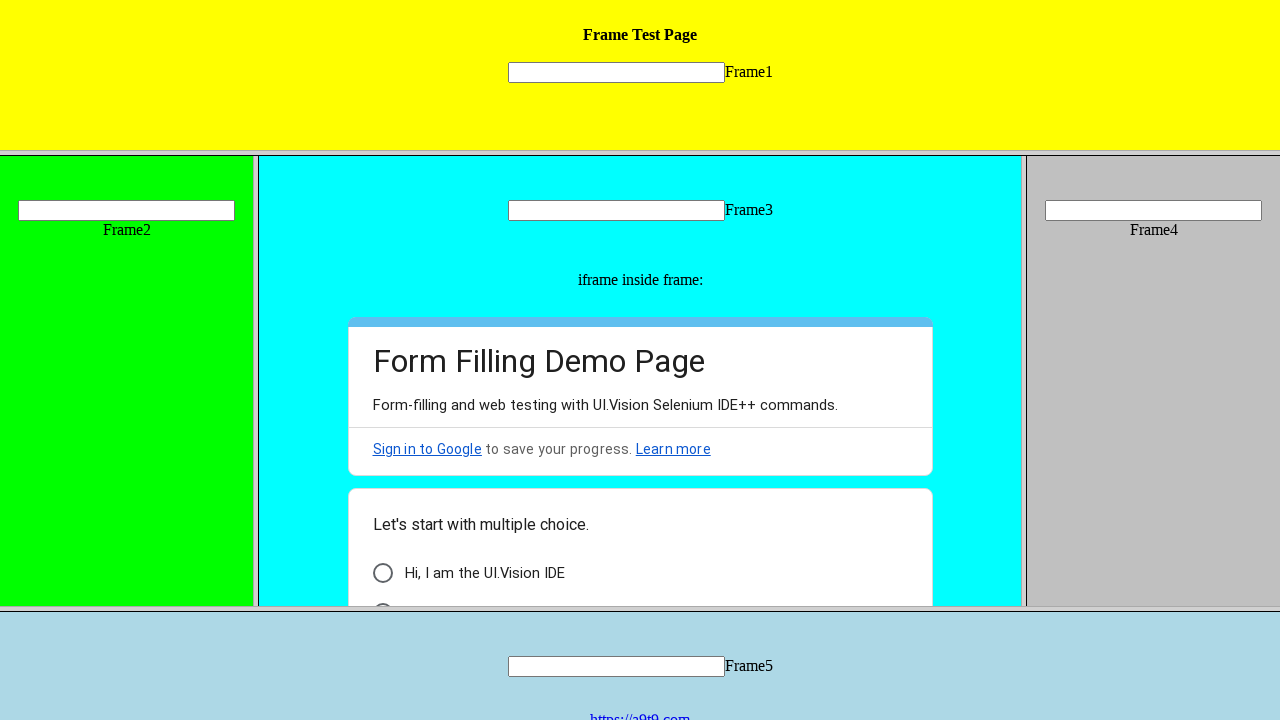

Filled text input in frame 1 with 'Welcome' on frame[src='frame_1.html'] >> internal:control=enter-frame >> input[name='mytext1
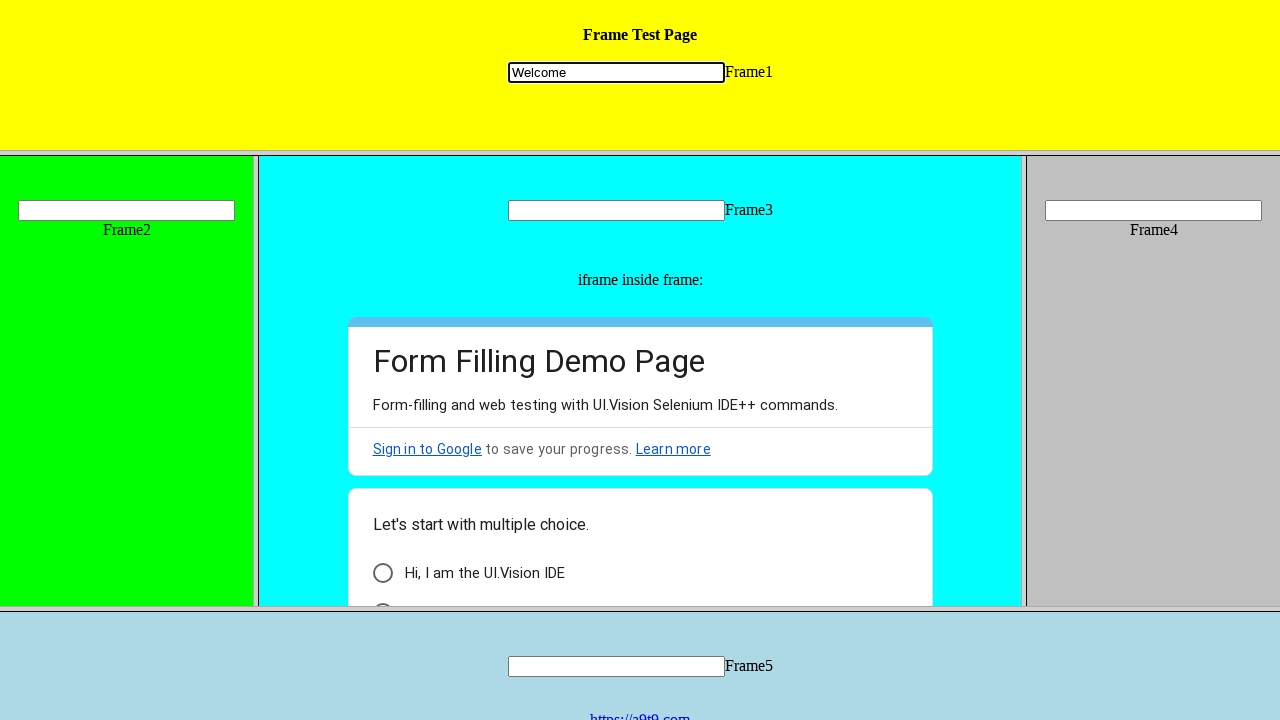

Located frame 2 element
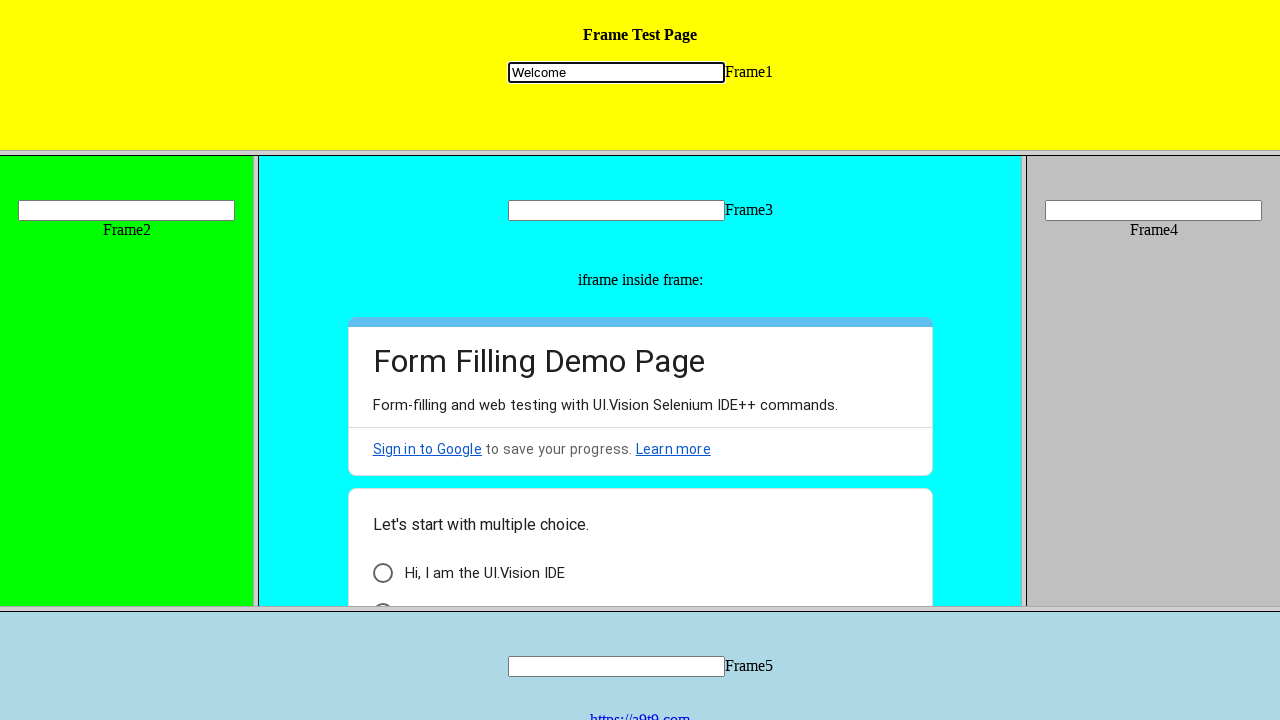

Filled text input in frame 2 with 'Selenium' on frame[src='frame_2.html'] >> internal:control=enter-frame >> input[name='mytext2
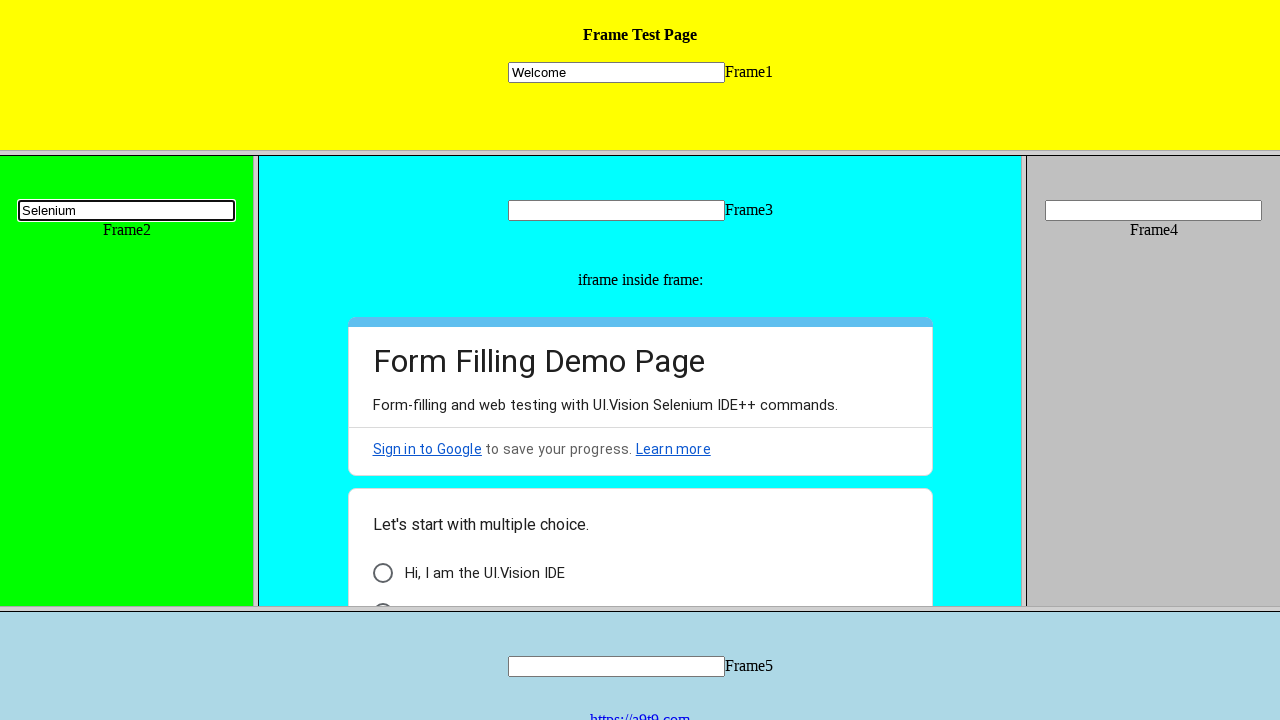

Located frame 3 element
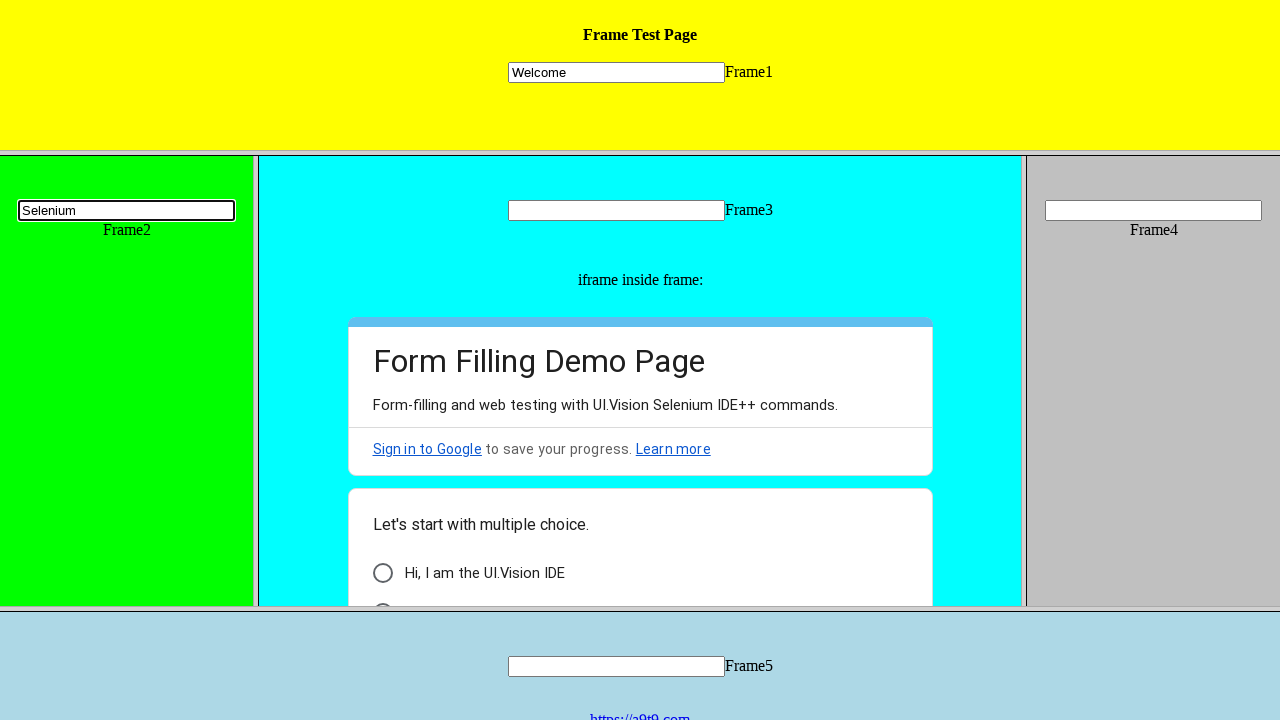

Filled text input in frame 3 with 'With Java' on frame[src='frame_3.html'] >> internal:control=enter-frame >> input[name='mytext3
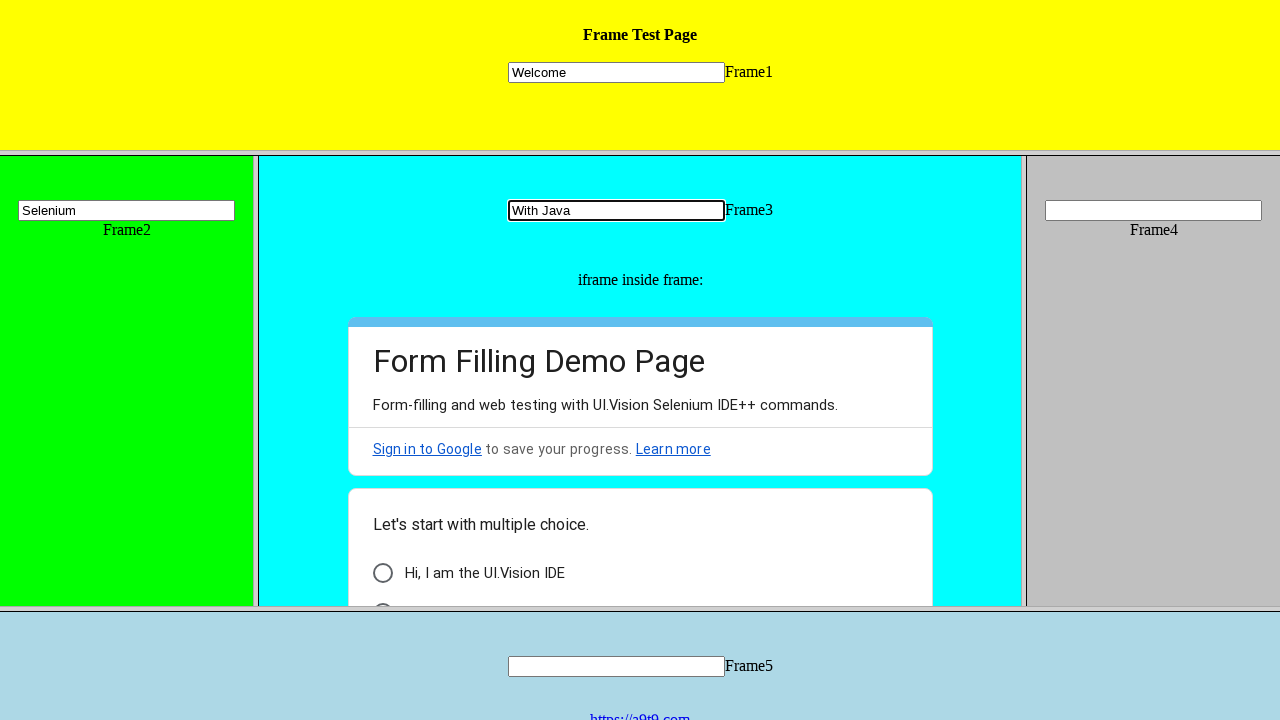

Located nested iframe within frame 3
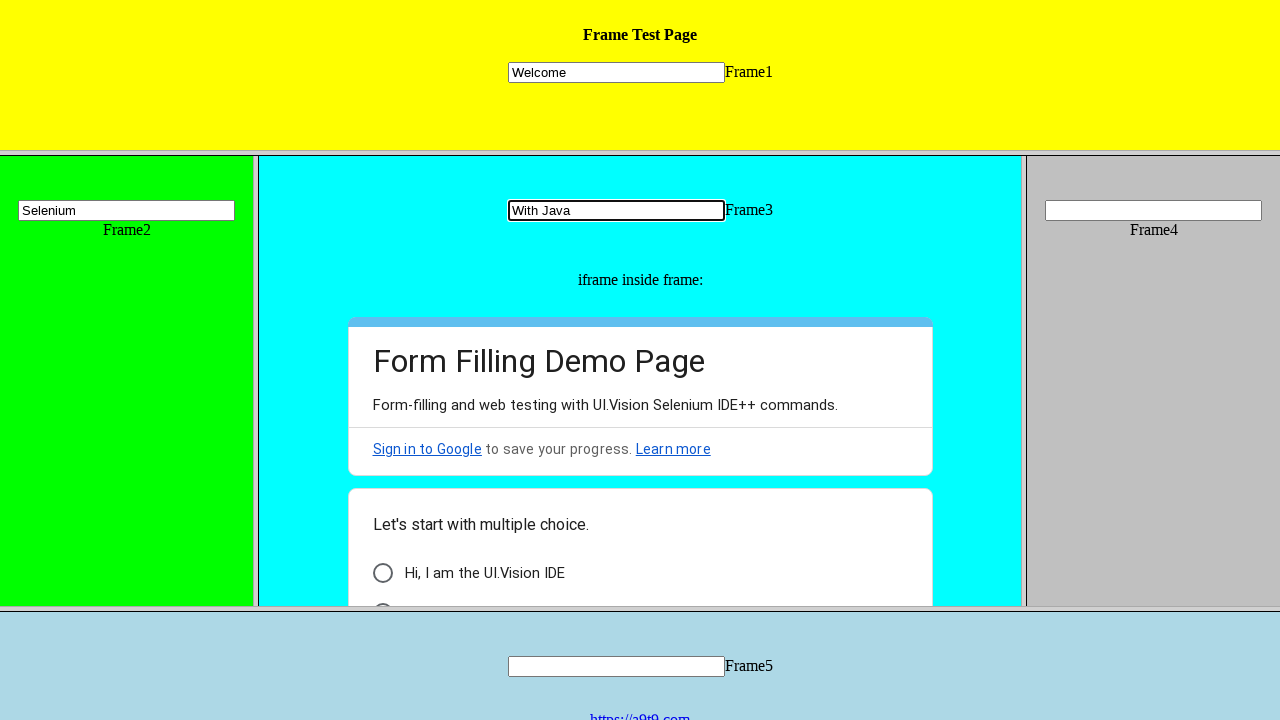

Clicked radio button in nested iframe within frame 3 at (382, 596) on frame[src='frame_3.html'] >> internal:control=enter-frame >> iframe >> nth=0 >> 
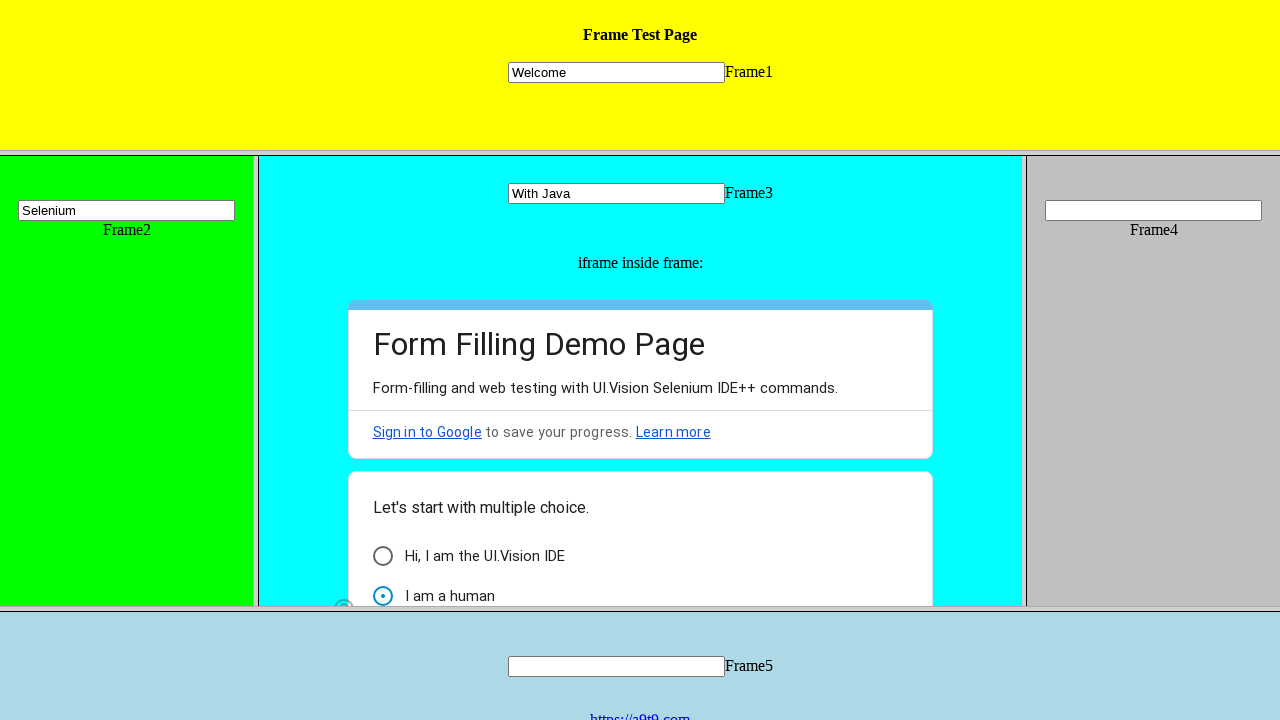

Located frame 4 element
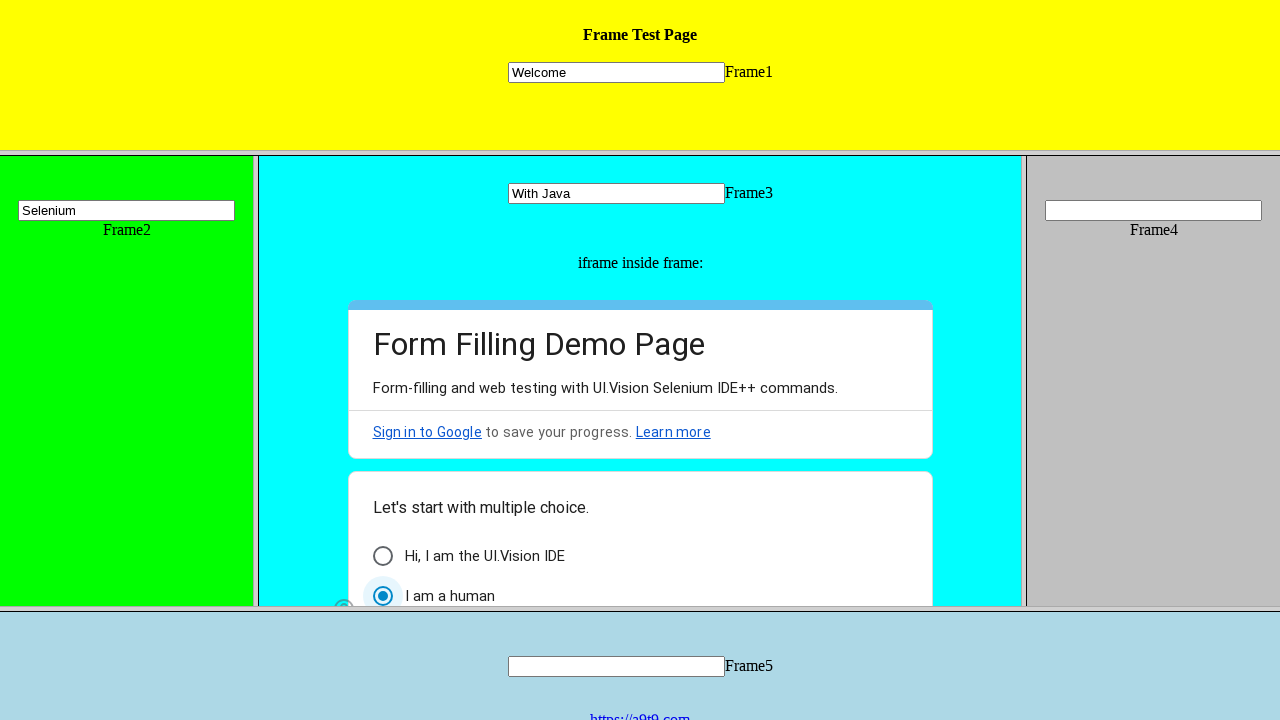

Filled text input in frame 4 with 'Automation' on frame[src='frame_4.html'] >> internal:control=enter-frame >> input[name='mytext4
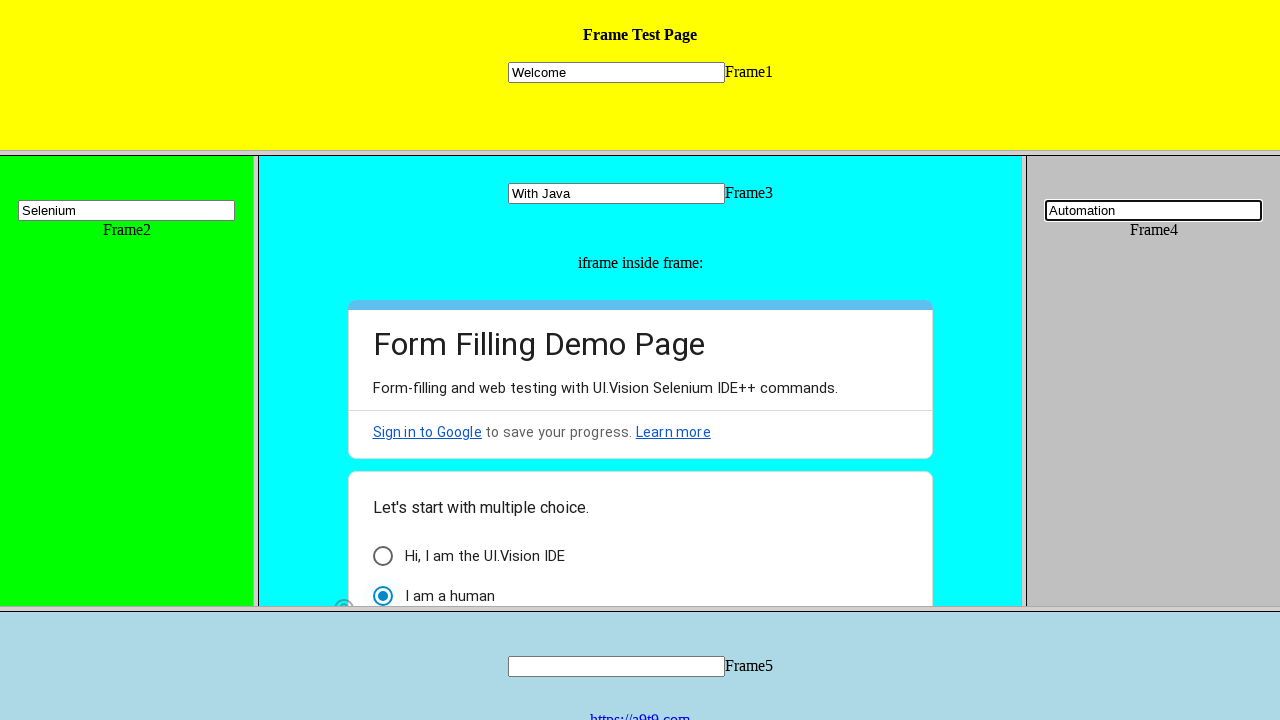

Located frame 5 element
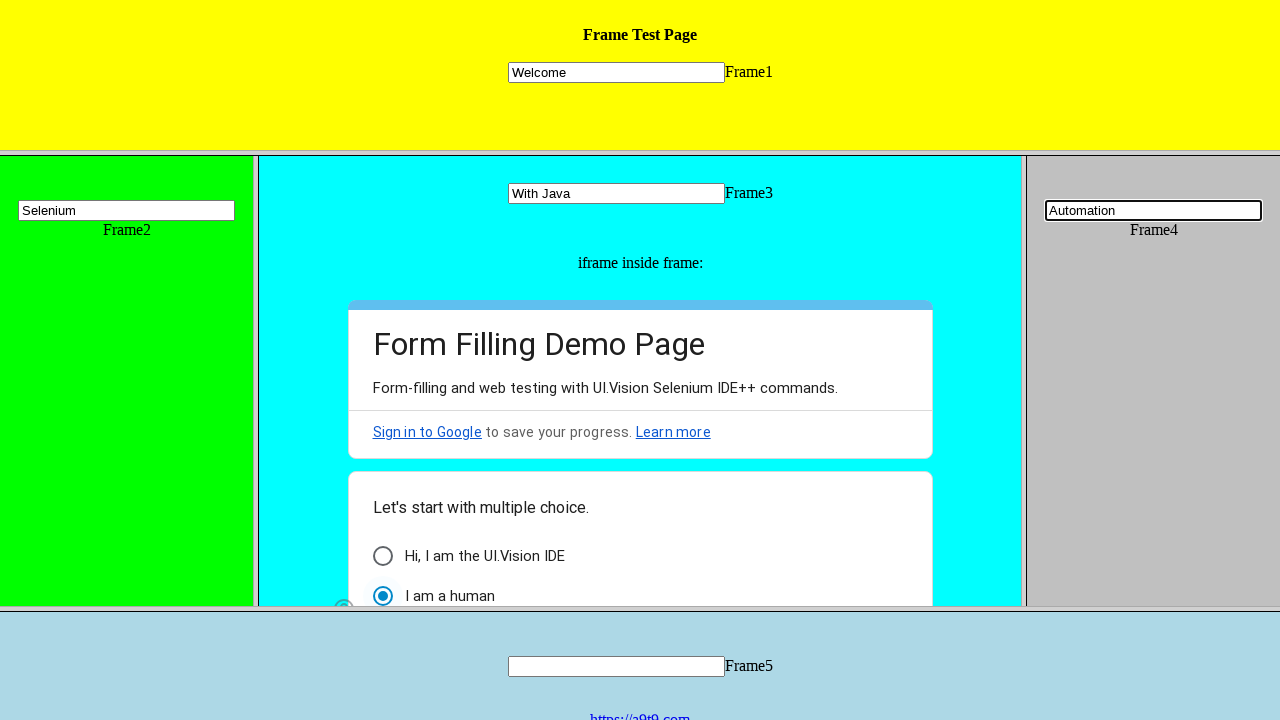

Filled text input in frame 5 with 'Testing' on frame[src='frame_5.html'] >> internal:control=enter-frame >> input[name='mytext5
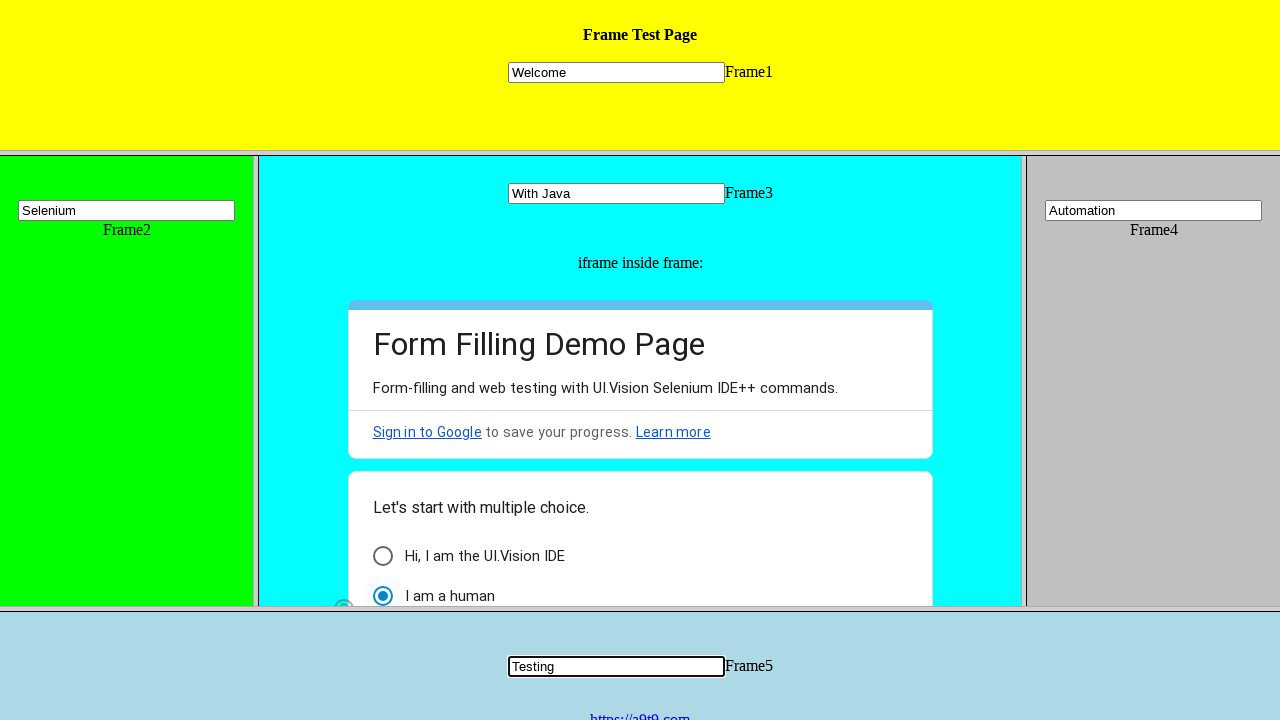

Clicked link to https://a9t9.com in frame 5 at (640, 712) on frame[src='frame_5.html'] >> internal:control=enter-frame >> a:has-text('https:/
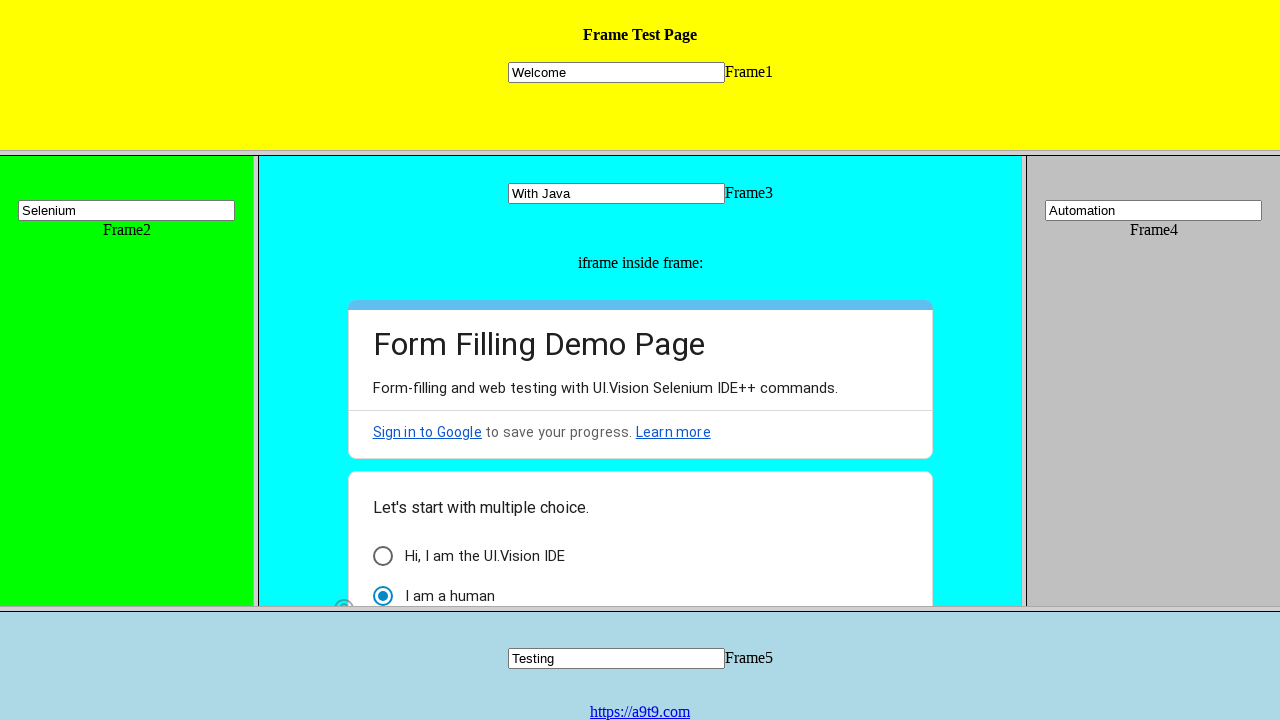

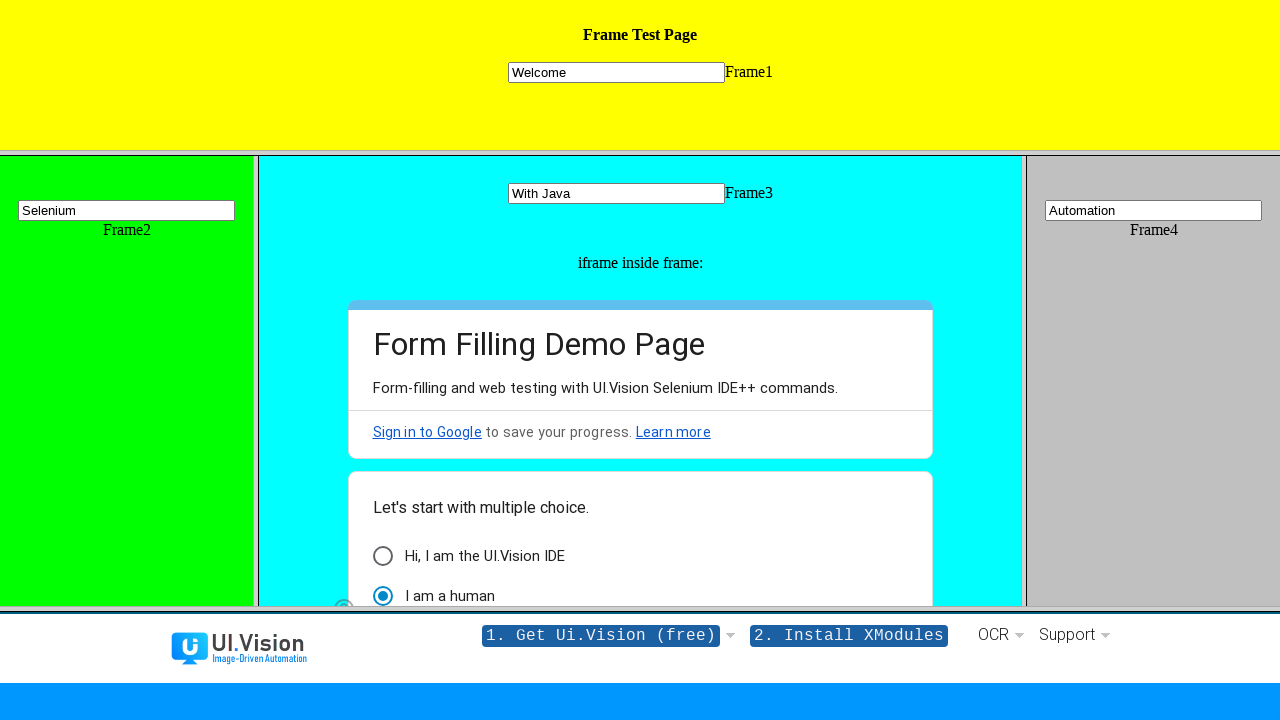